Tests handling multiple frames by filling text inputs in 5 different frames on the page

Starting URL: https://ui.vision/demo/webtest/frames/

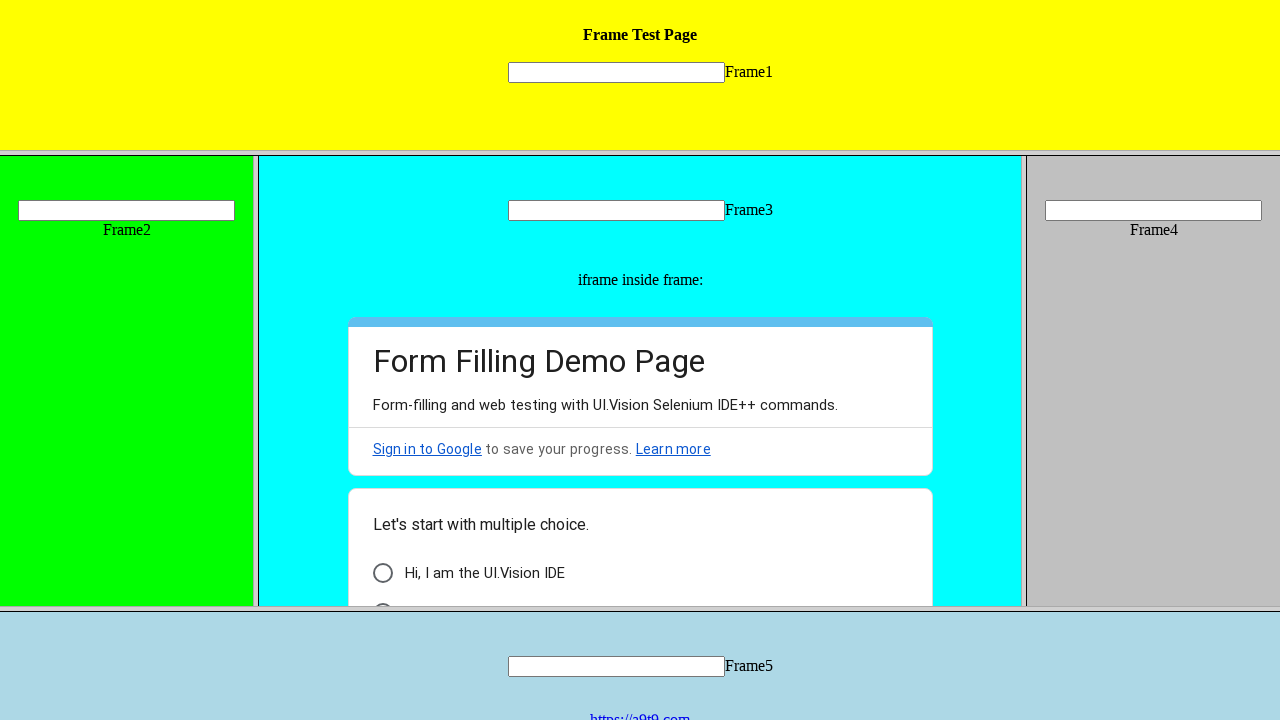

Retrieved frame 1
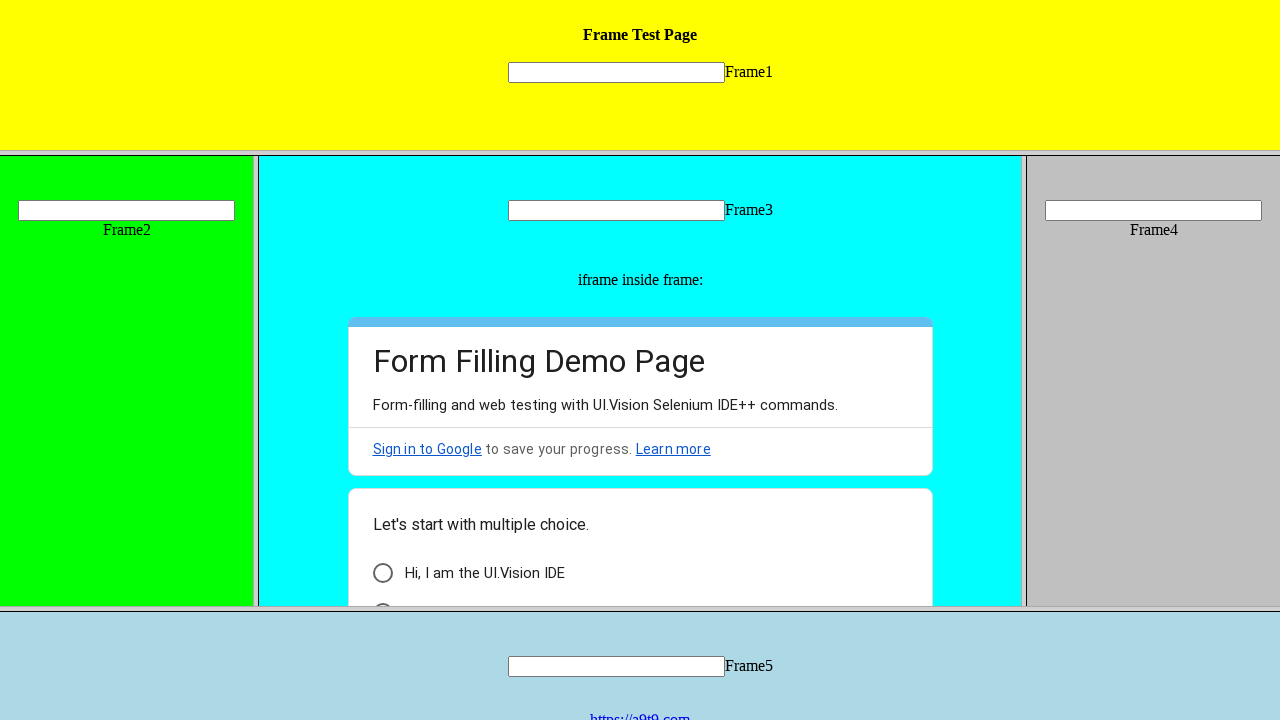

Filled text input in frame 1 with 'Frame1Text' on //input[@name='mytext1']
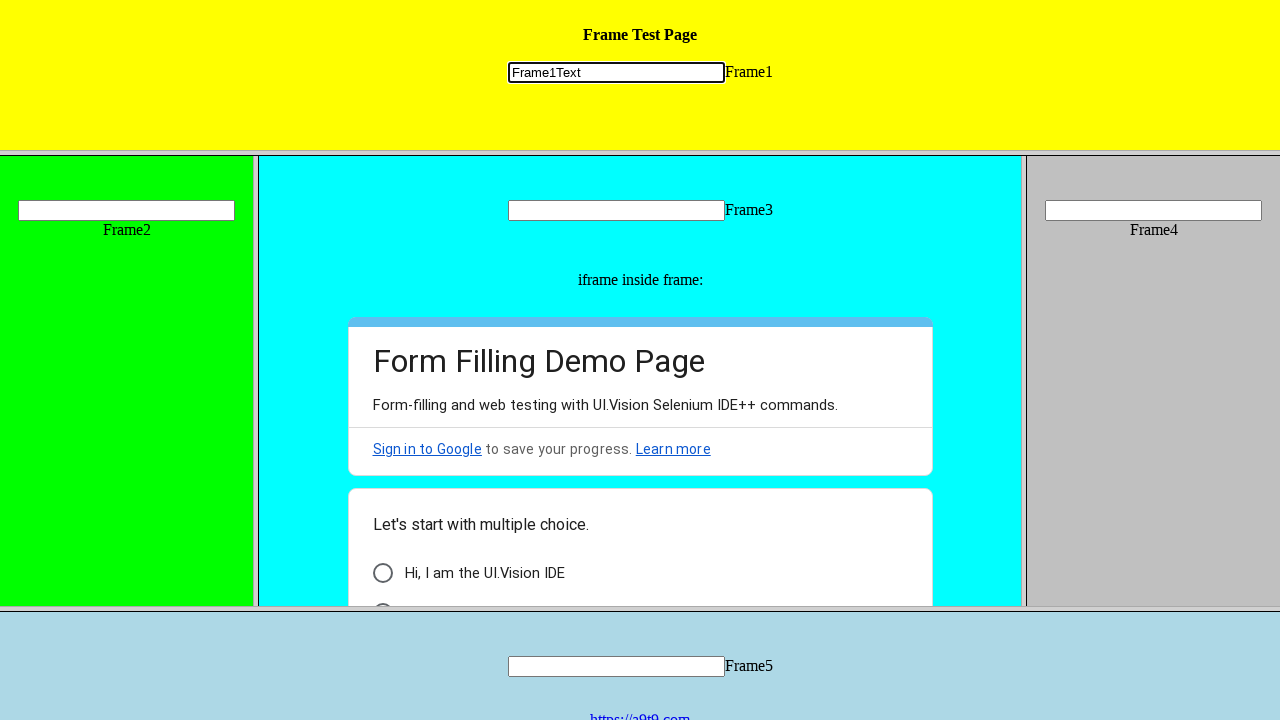

Retrieved frame 2
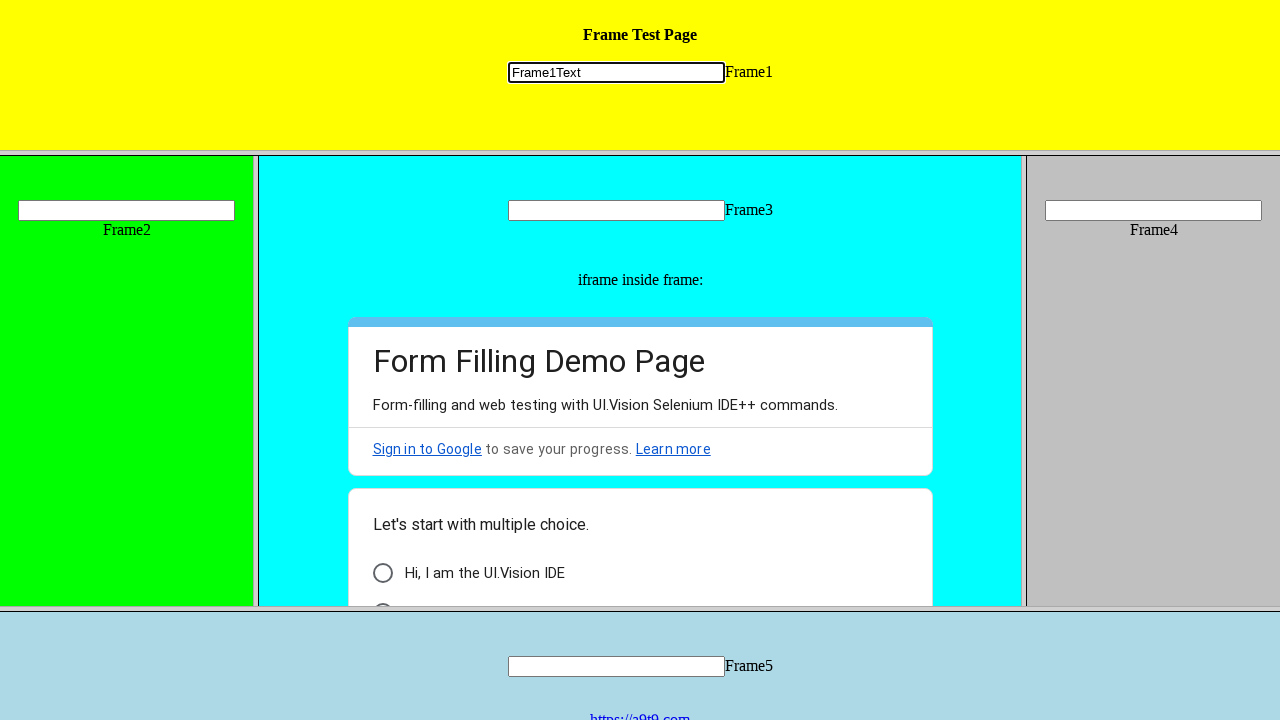

Filled text input in frame 2 with 'Frame2Text' on //input[@name='mytext2']
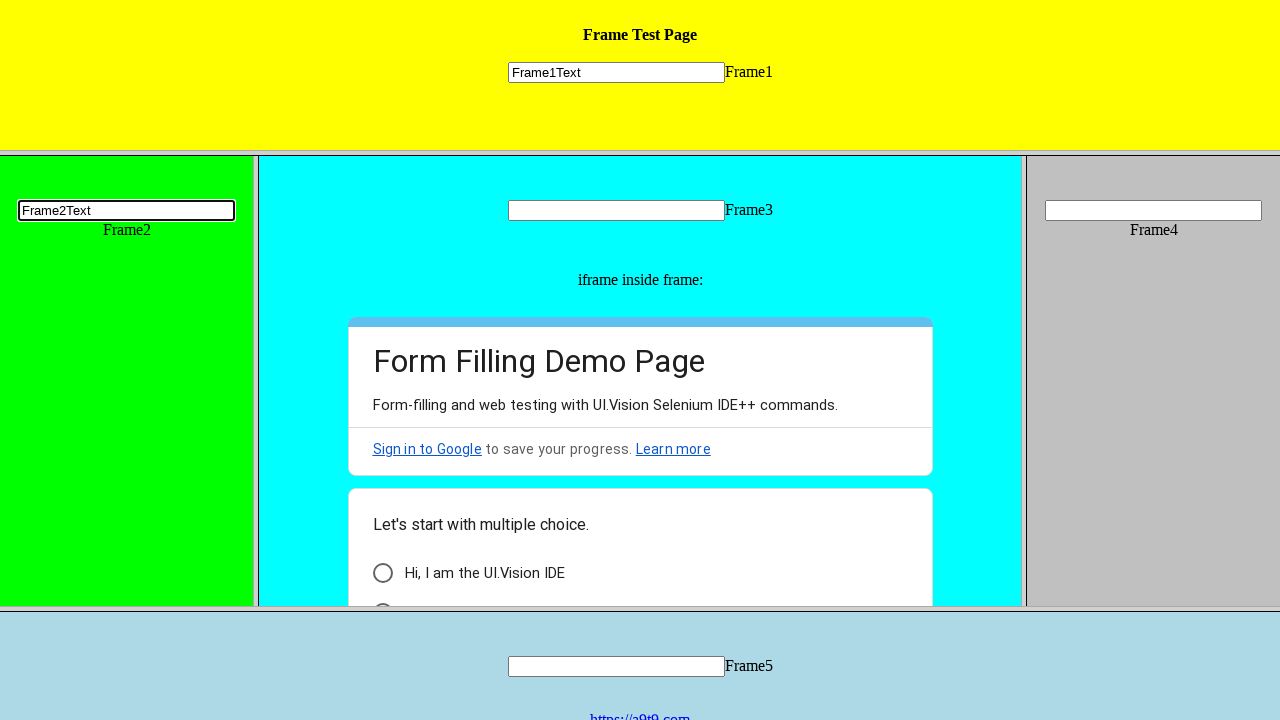

Retrieved frame 3
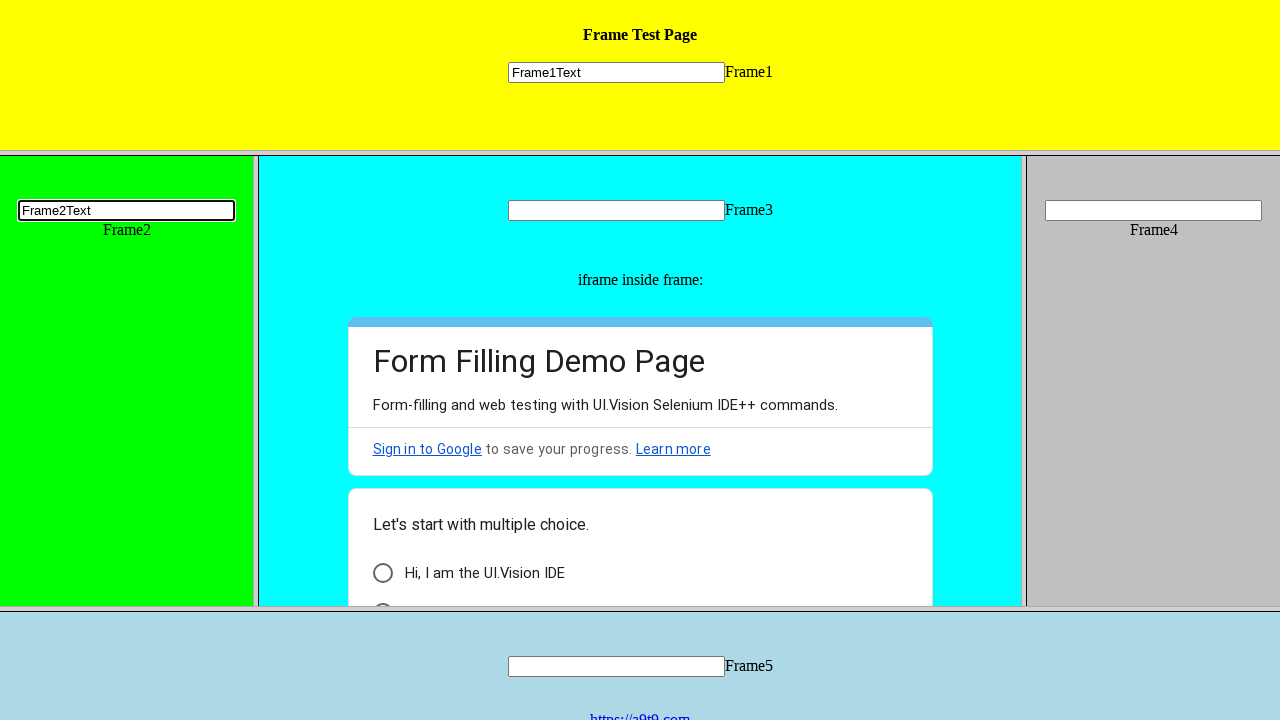

Filled text input in frame 3 with 'Frame3Text' on //input[@name='mytext3']
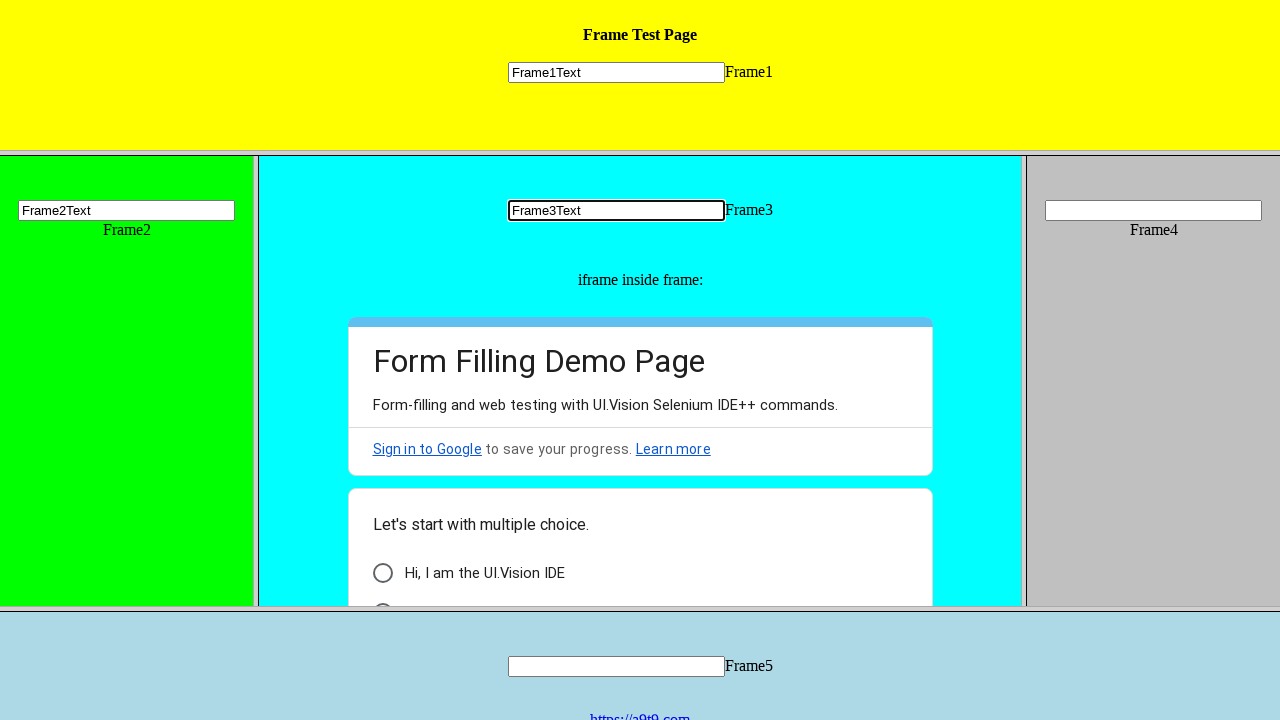

Retrieved frame 4
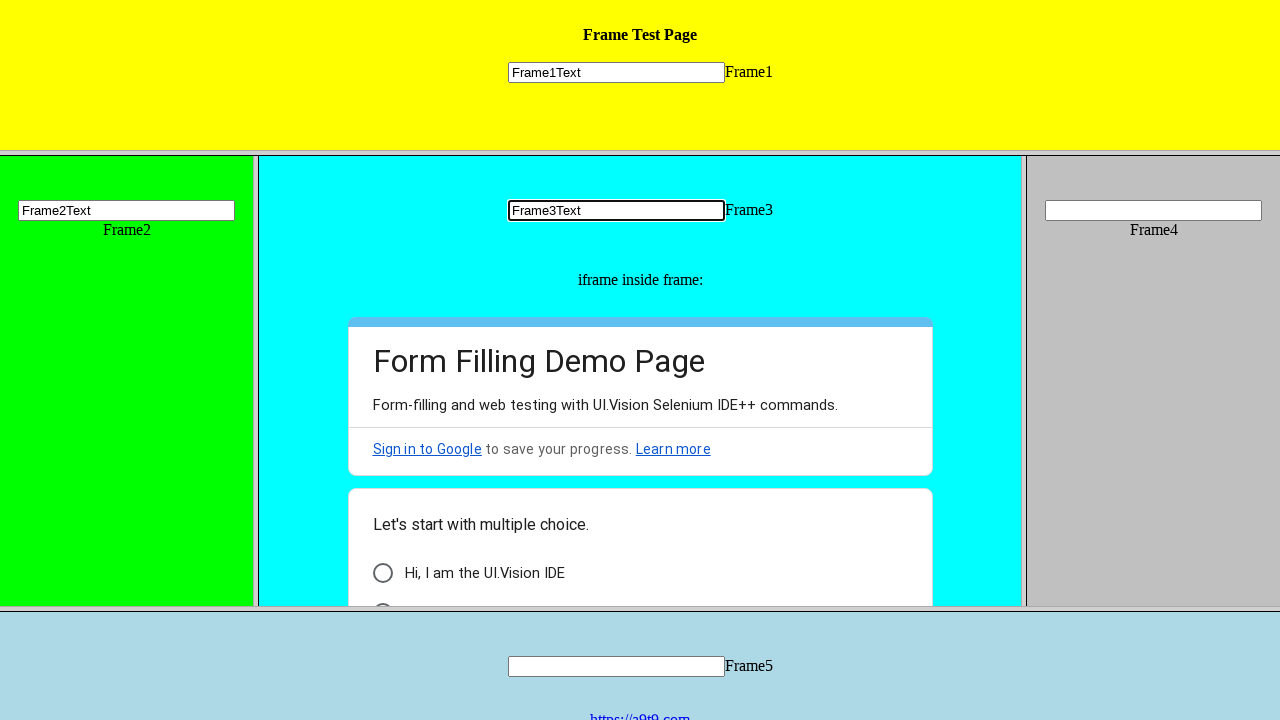

Filled text input in frame 4 with 'Frame4Text' on //input[@name='mytext4']
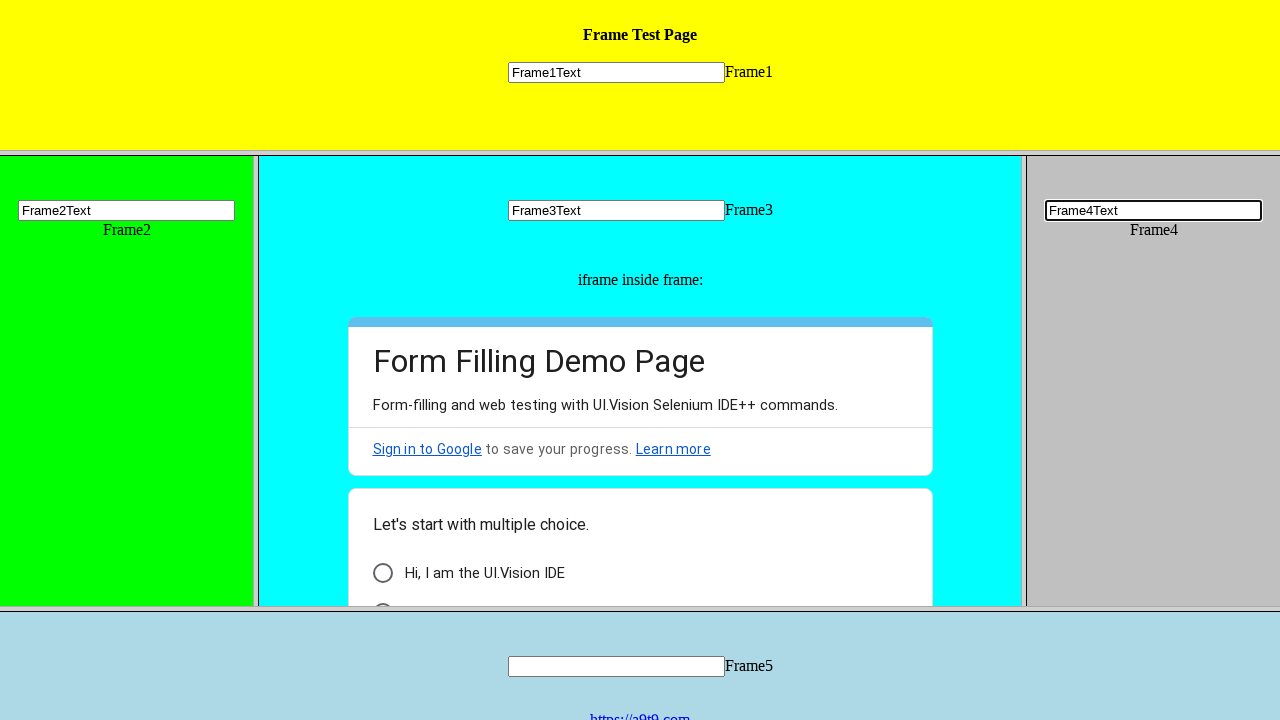

Retrieved frame 5
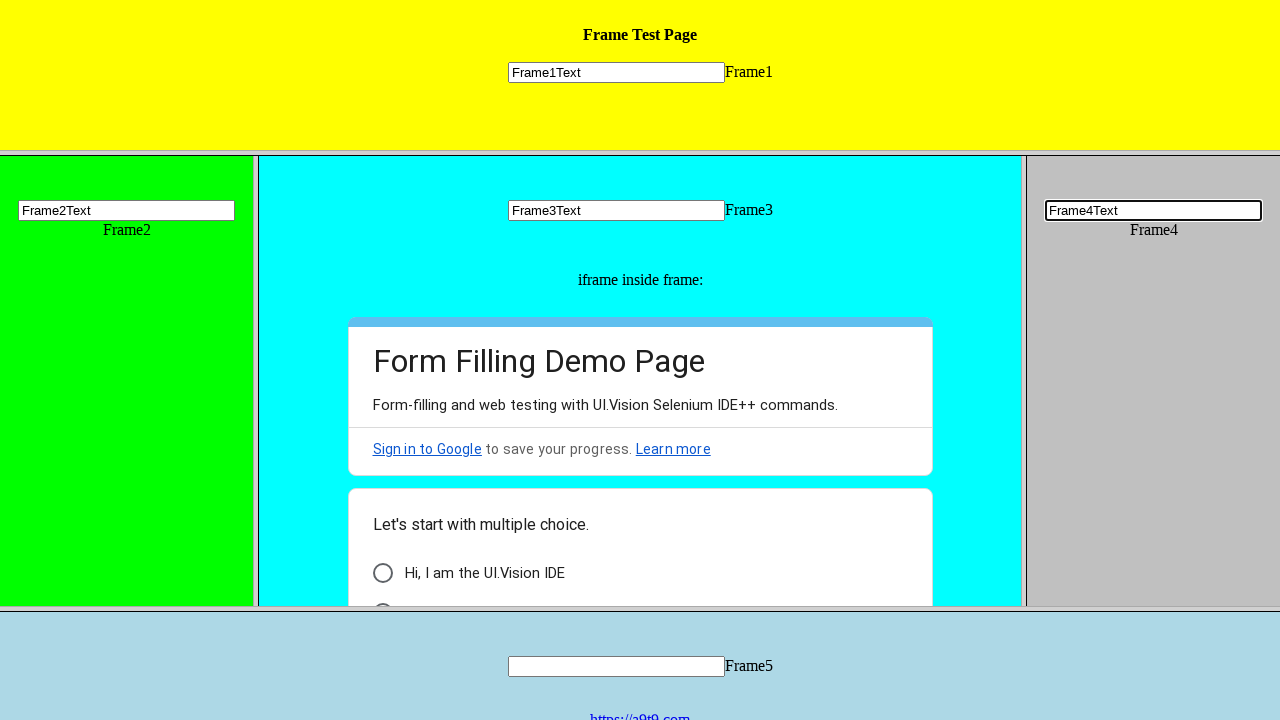

Filled text input in frame 5 with 'Frame5Text' on //input[@name='mytext5']
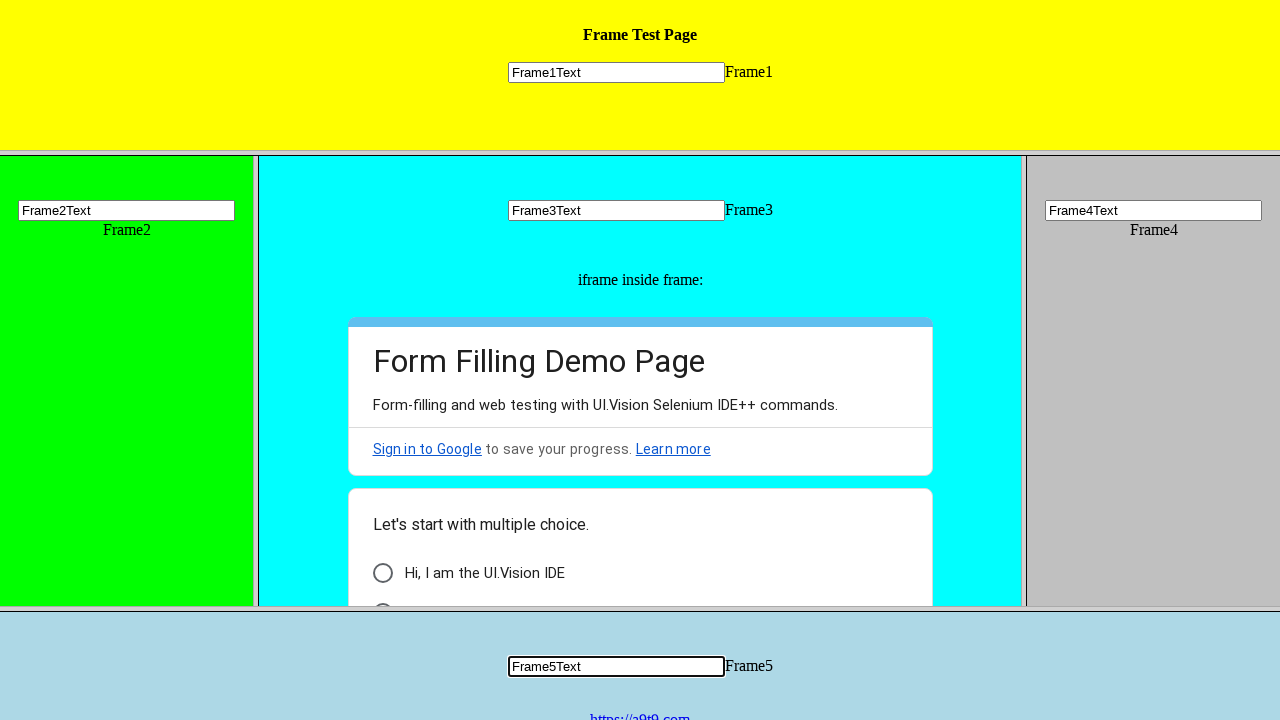

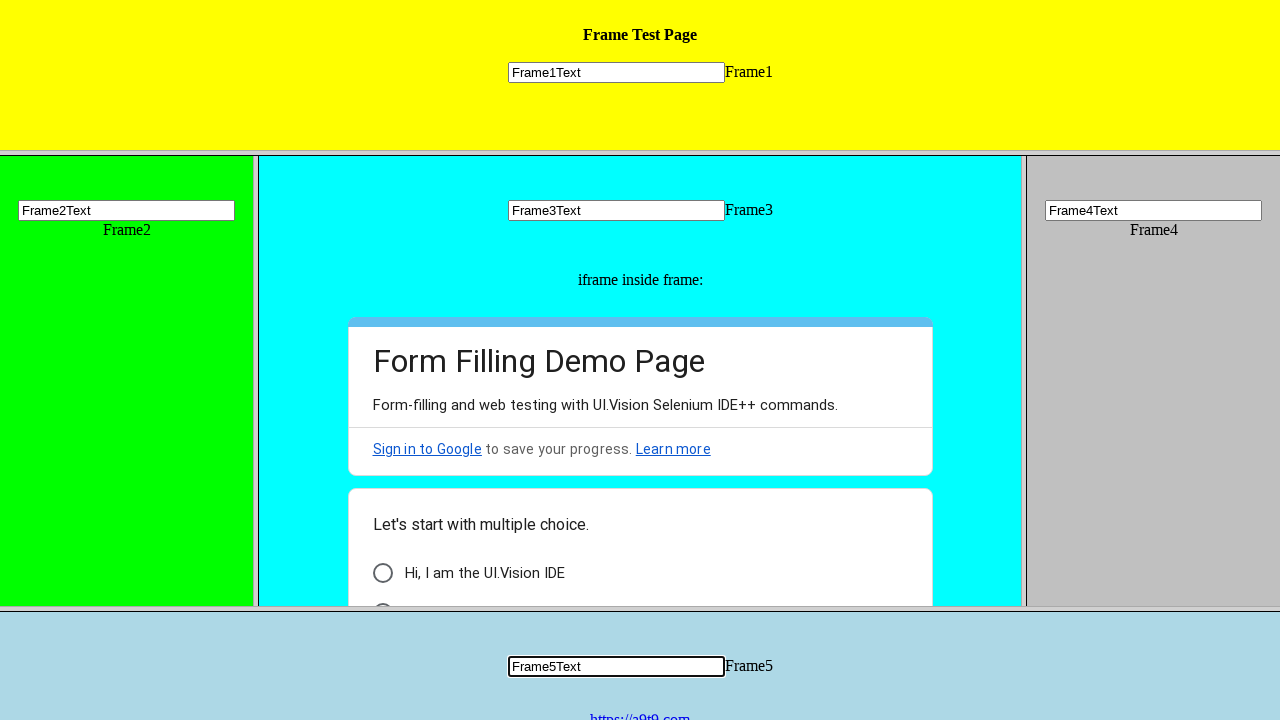